Tests file upload functionality by selecting a file and clicking the upload button, then verifying the upload message is displayed

Starting URL: https://the-internet.herokuapp.com/upload

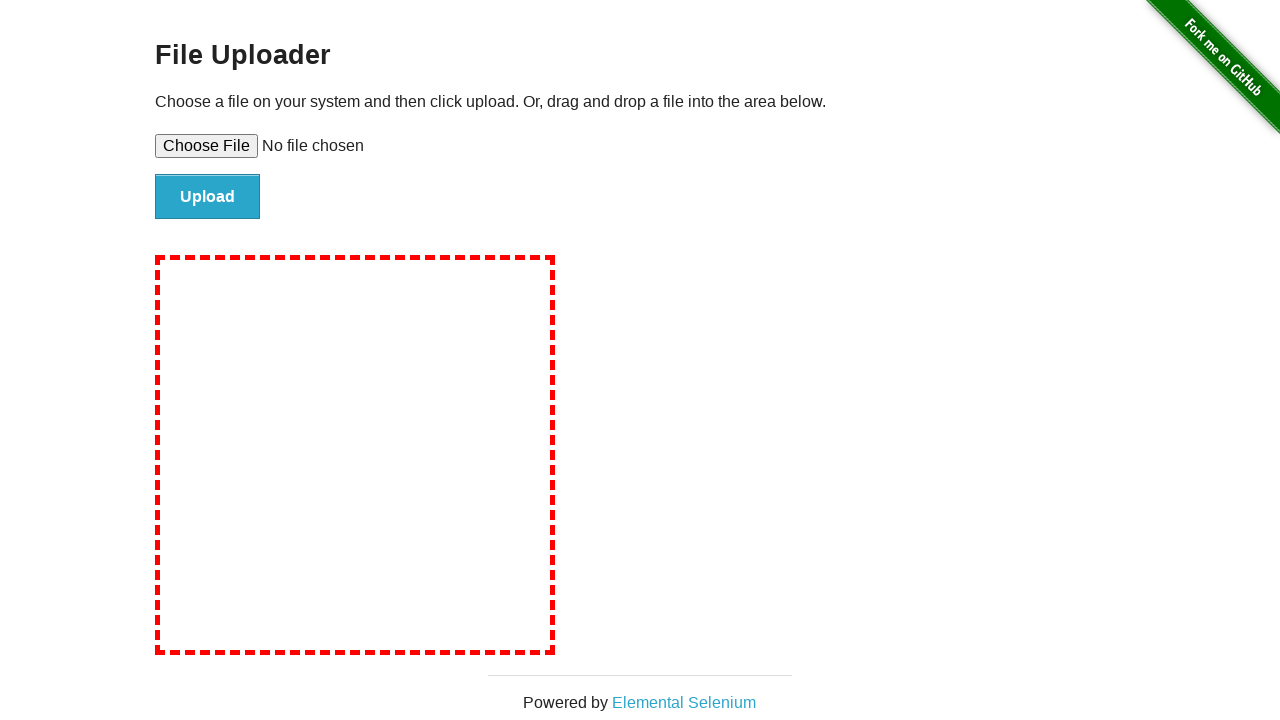

Selected test file for upload using file input element
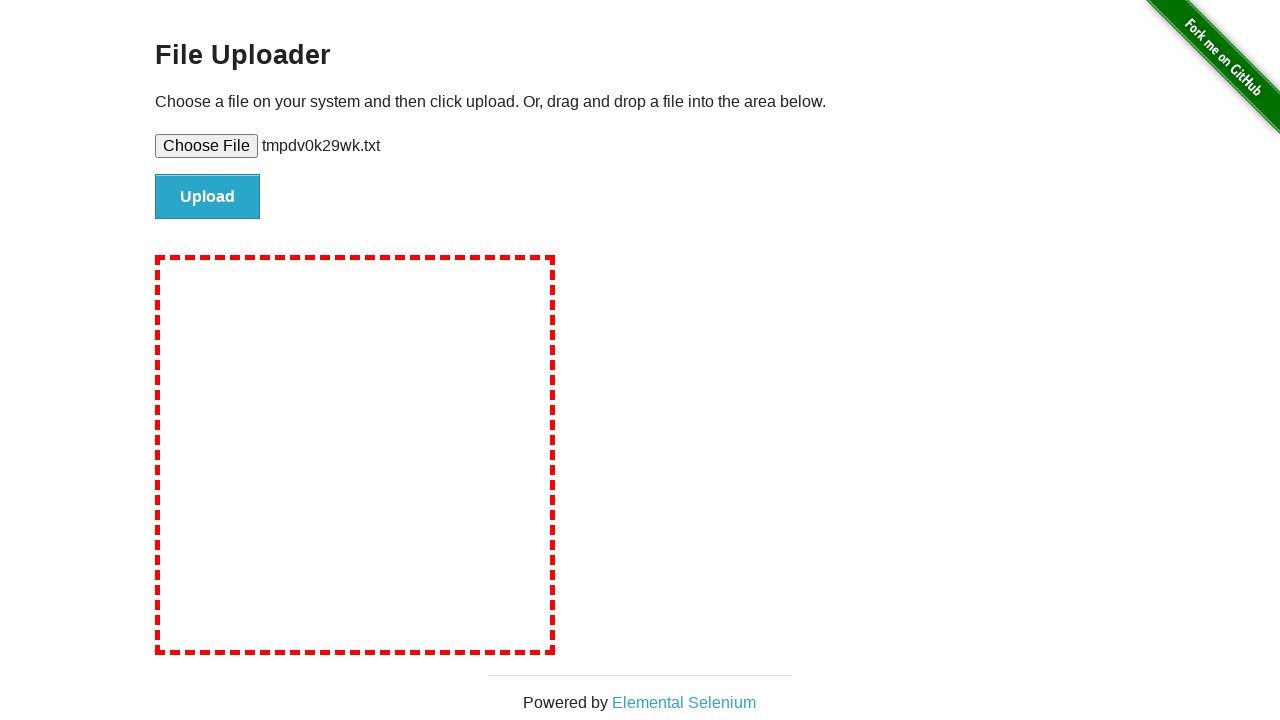

Clicked upload button to submit file at (208, 197) on #file-submit
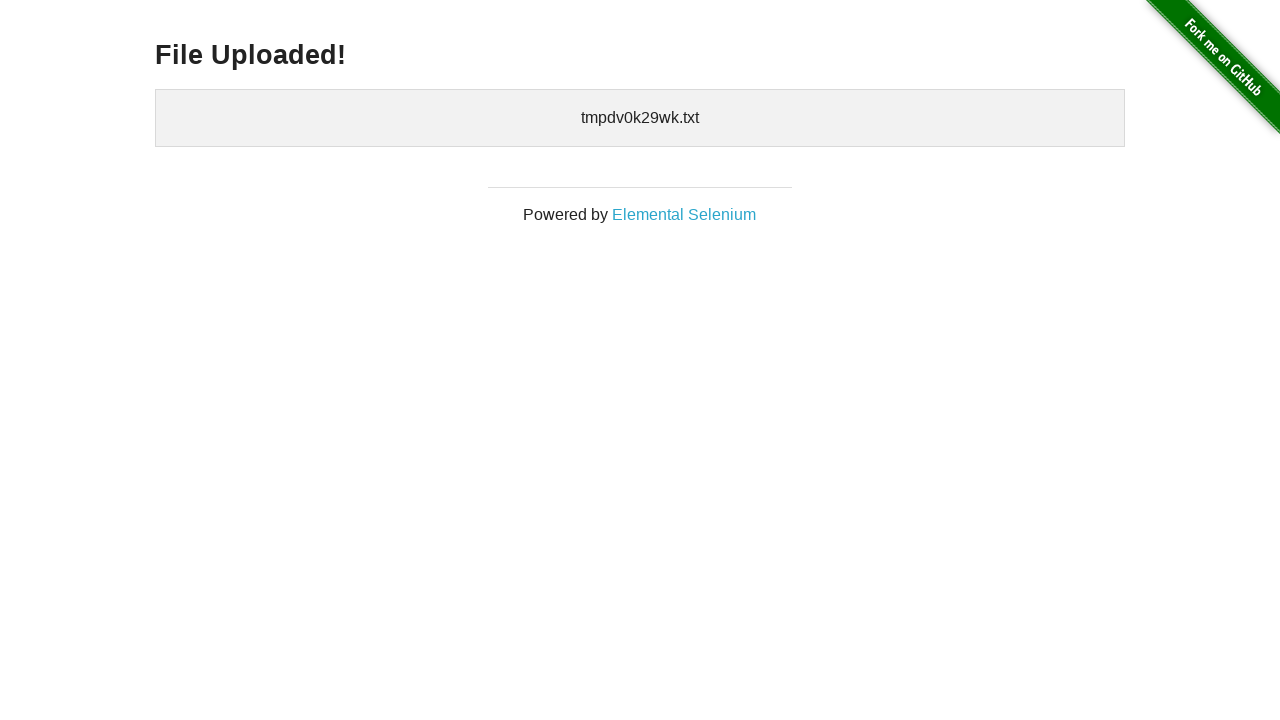

Upload confirmation message appeared
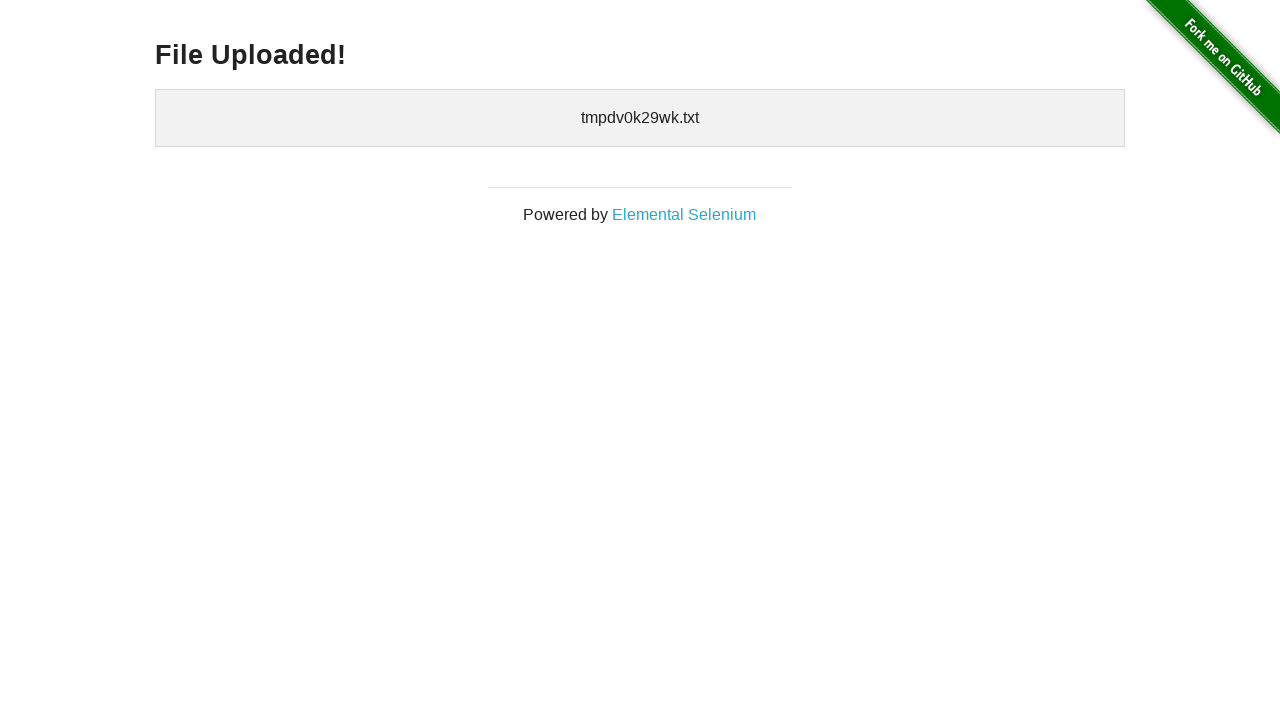

Verified 'File Uploaded!' message is displayed
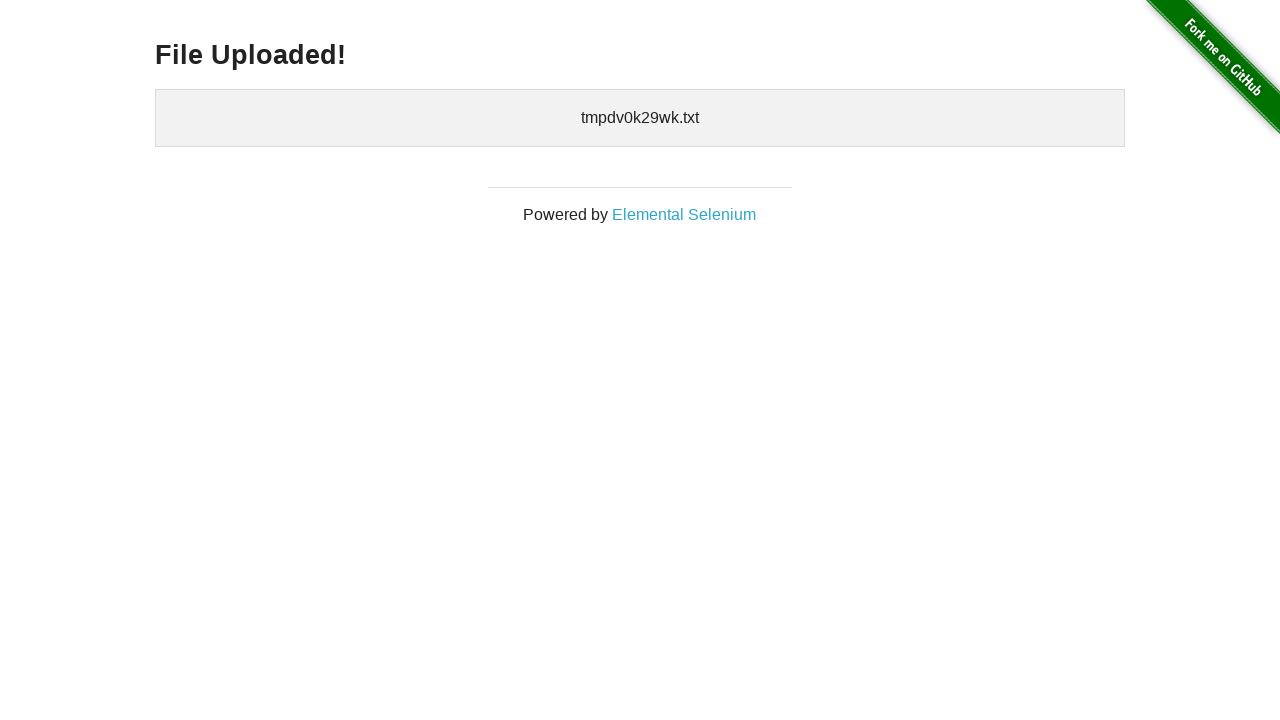

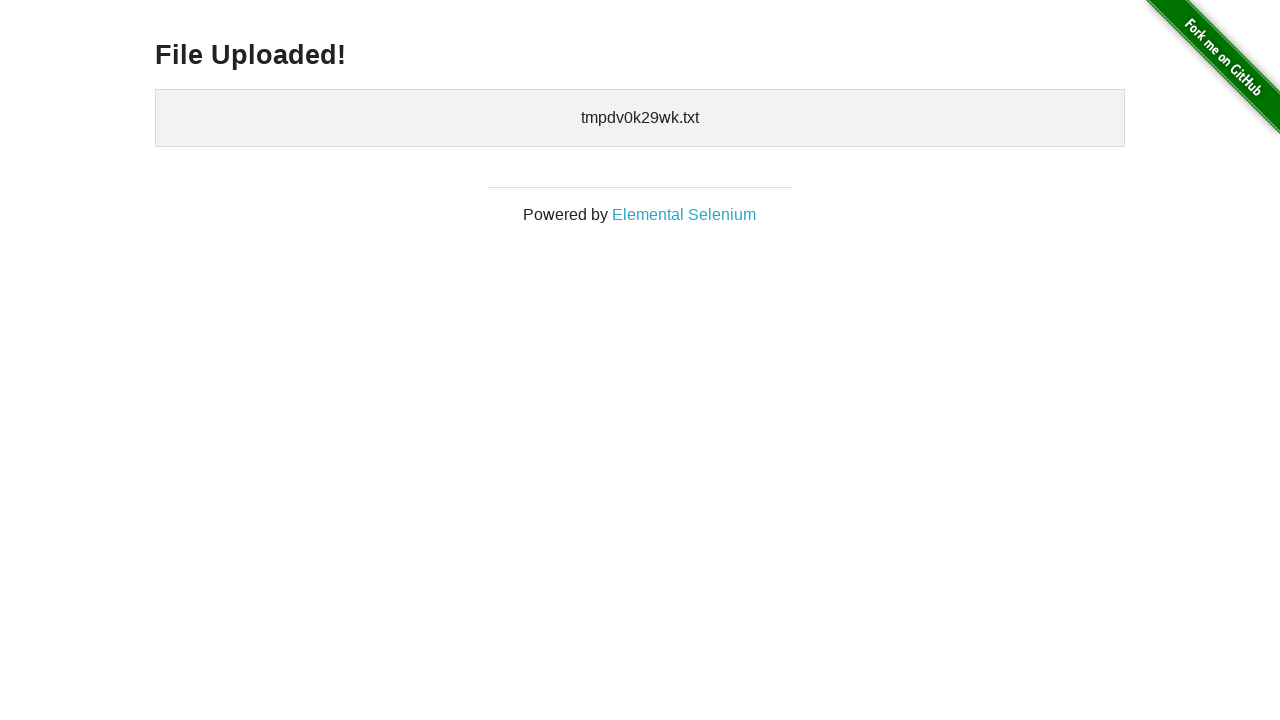